Navigates through the Reqres API documentation page, clicking on different request types to view their endpoints

Starting URL: https://reqres.in/

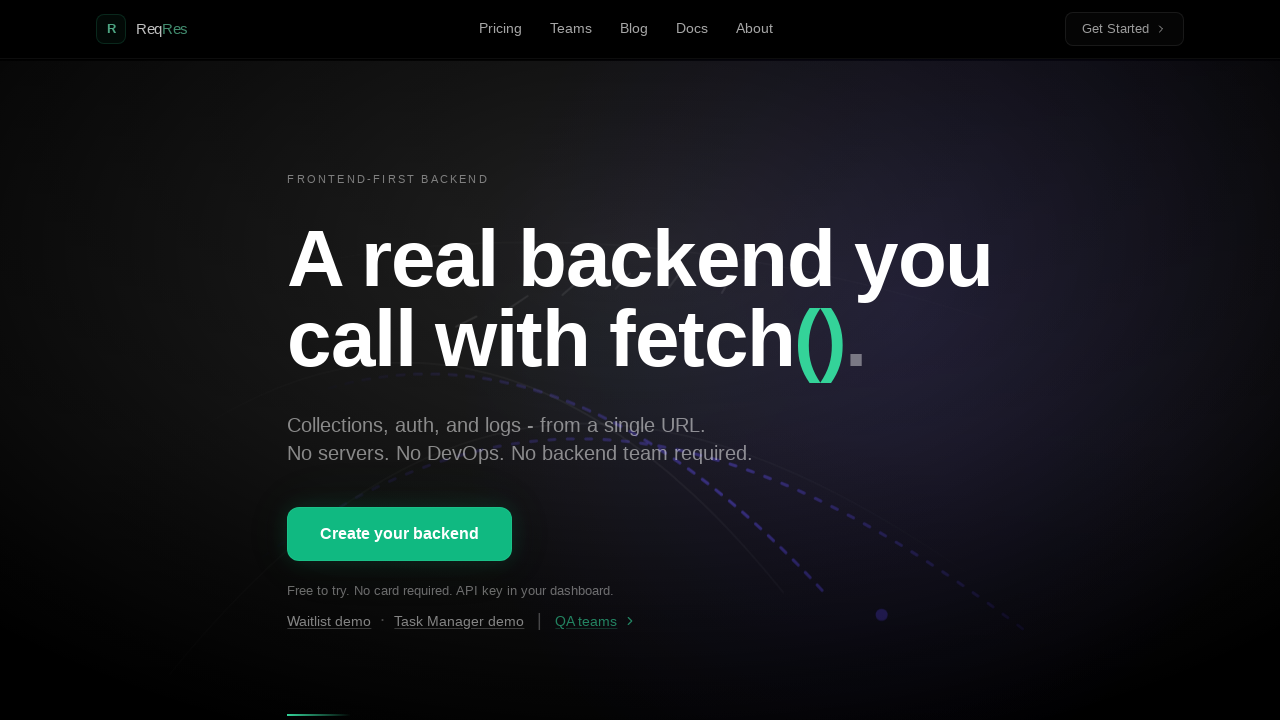

Navigated to Reqres API documentation page
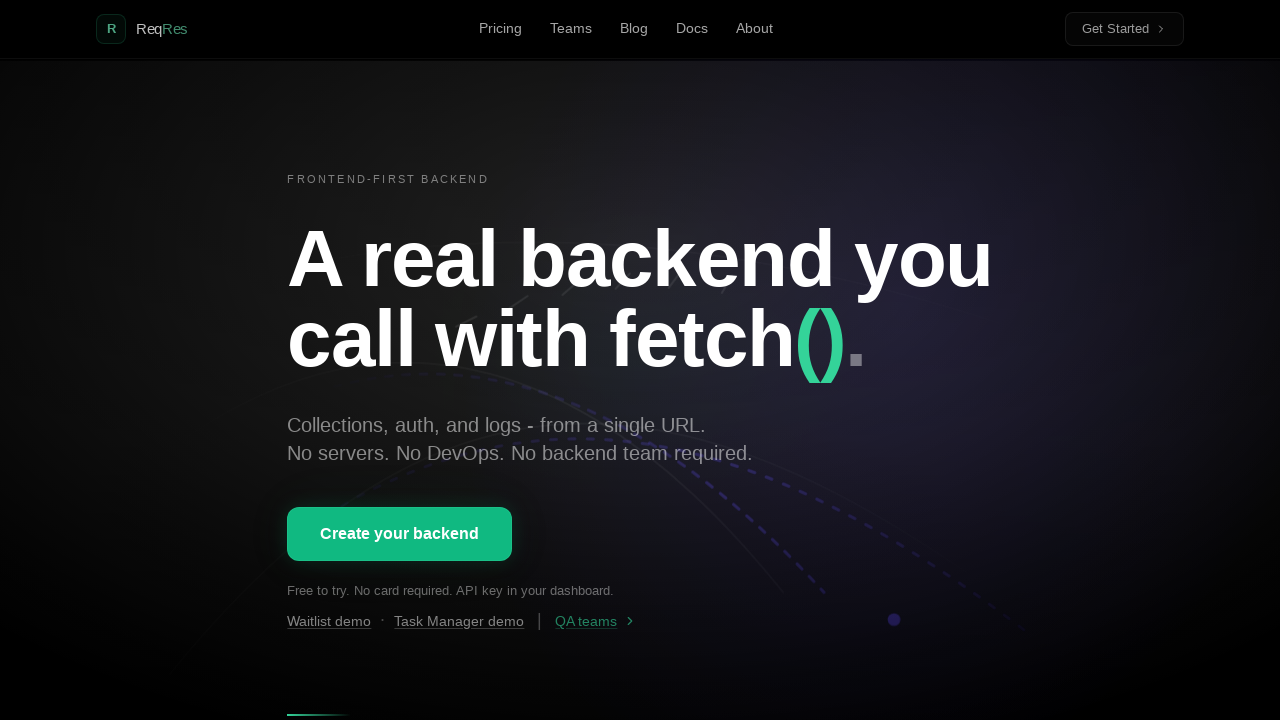

Located all request type elements on the page
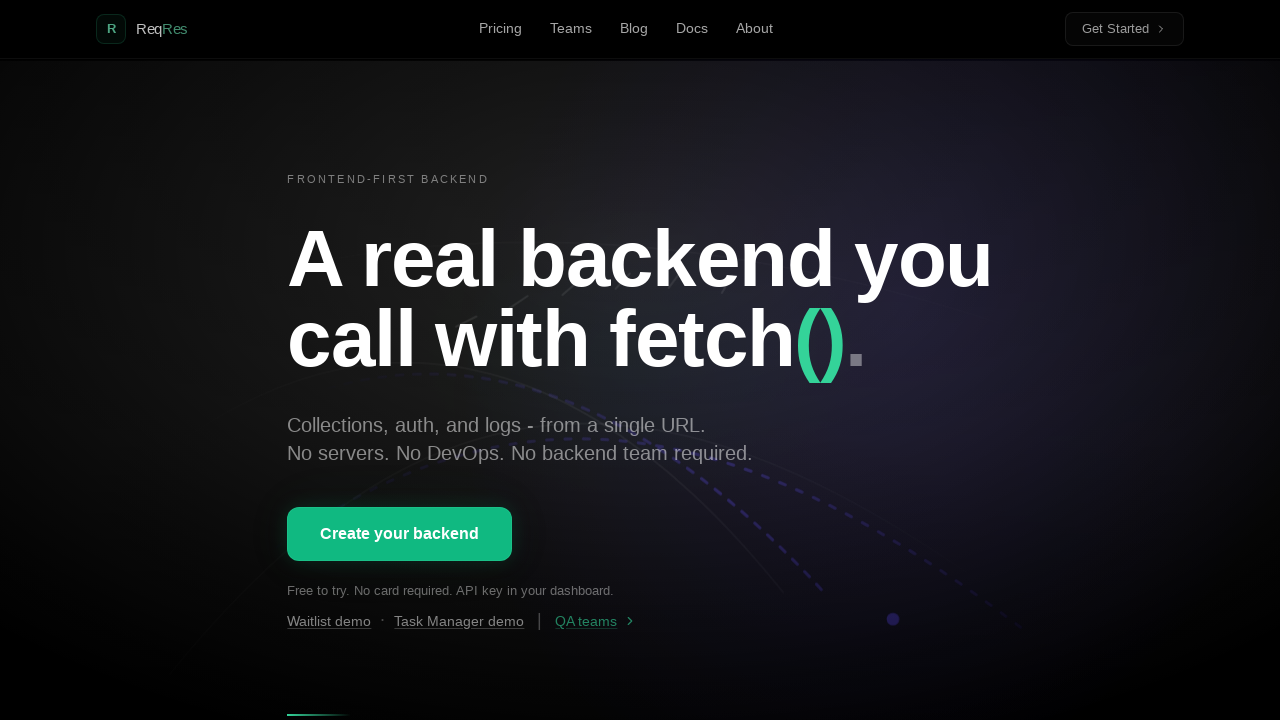

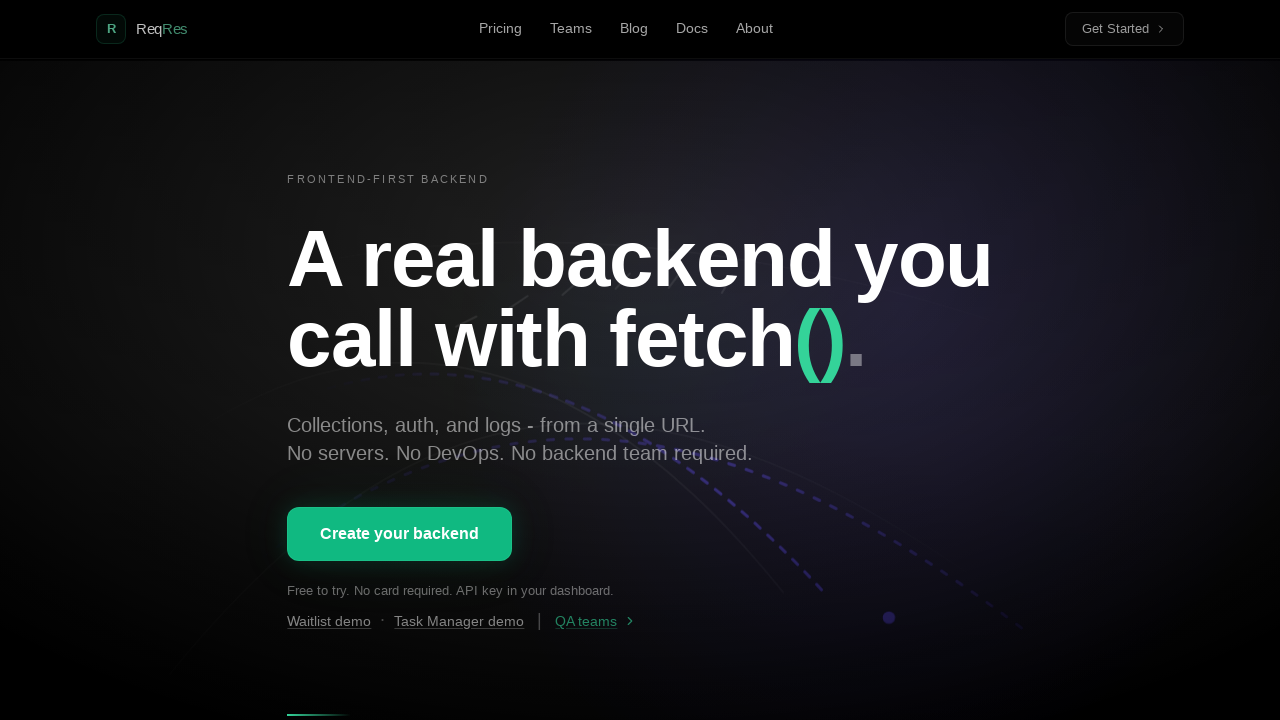